Tests drag and drop functionality by dragging element from column A to column B on the Herokuapp drag and drop demo page

Starting URL: https://the-internet.herokuapp.com/drag_and_drop

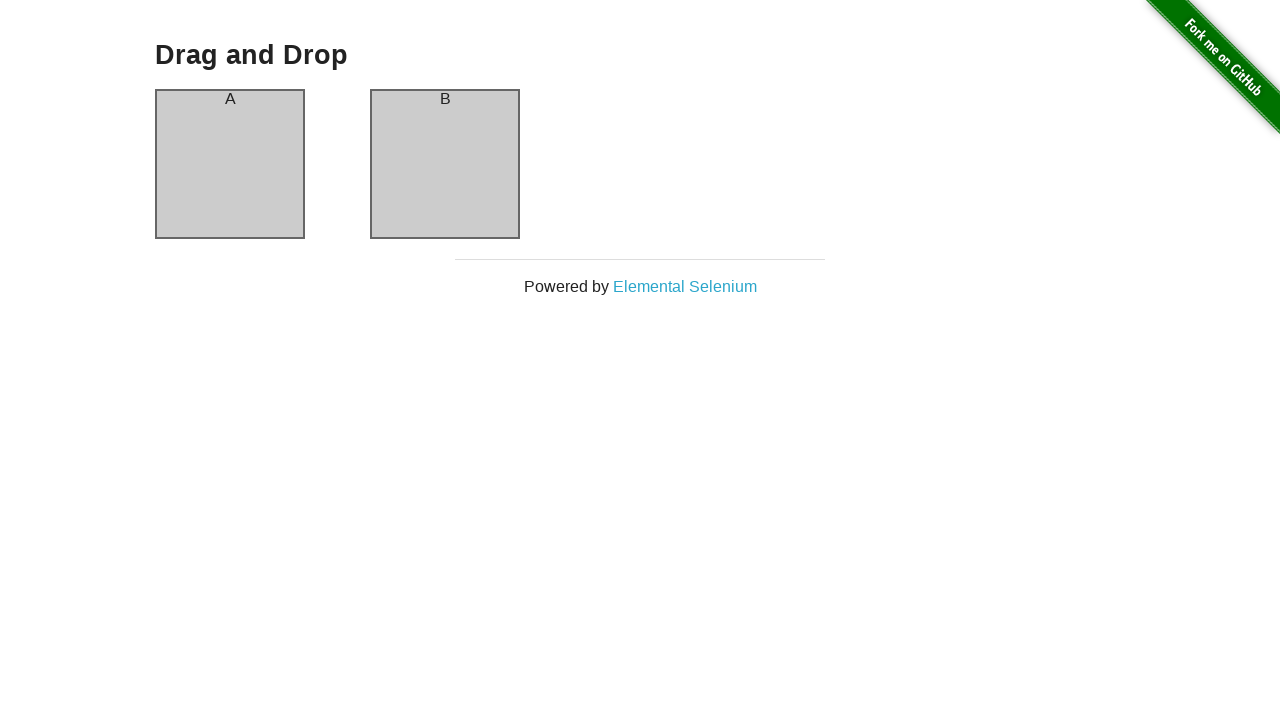

Navigated to Herokuapp drag and drop demo page
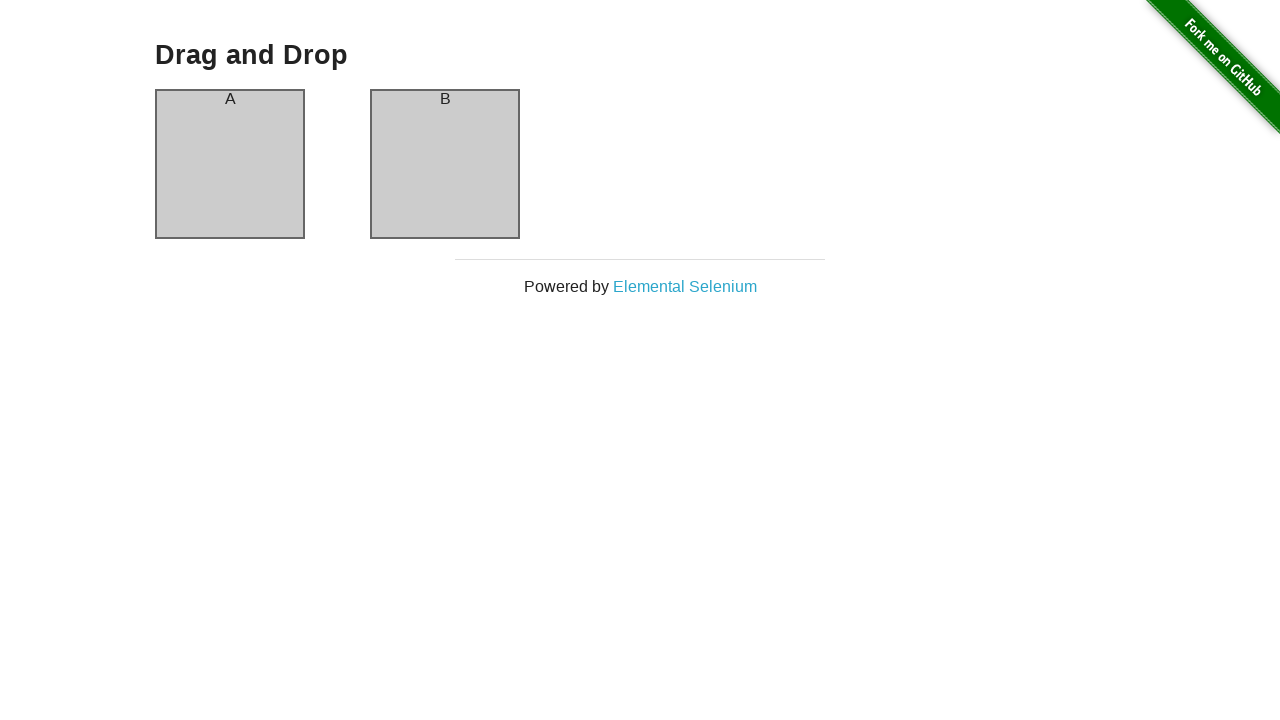

Located source element (column A)
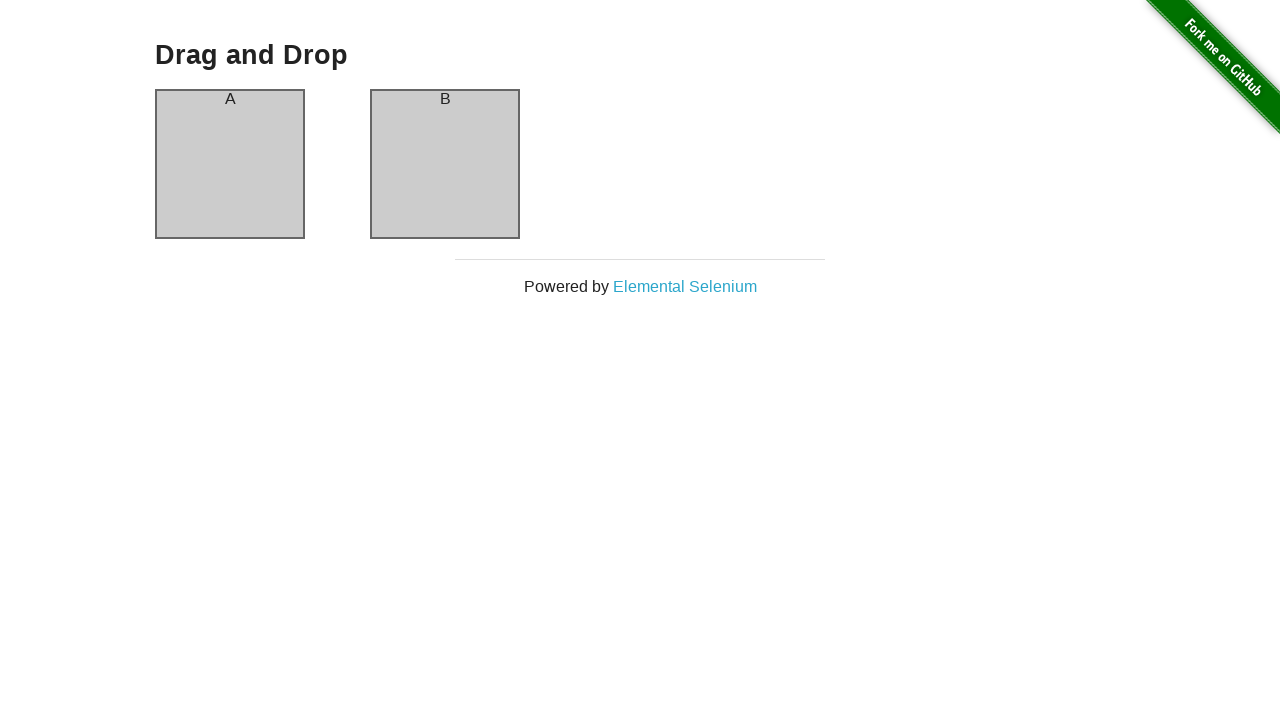

Located target element (column B)
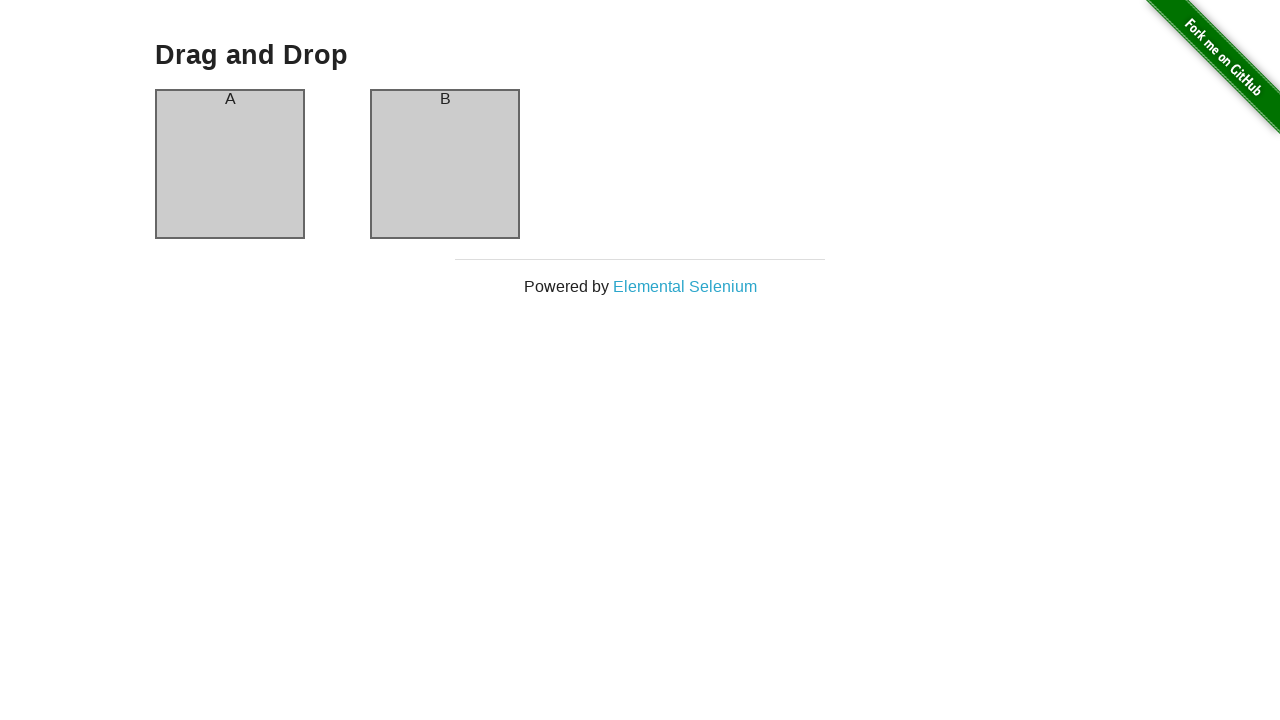

Dragged element from column A to column B at (445, 164)
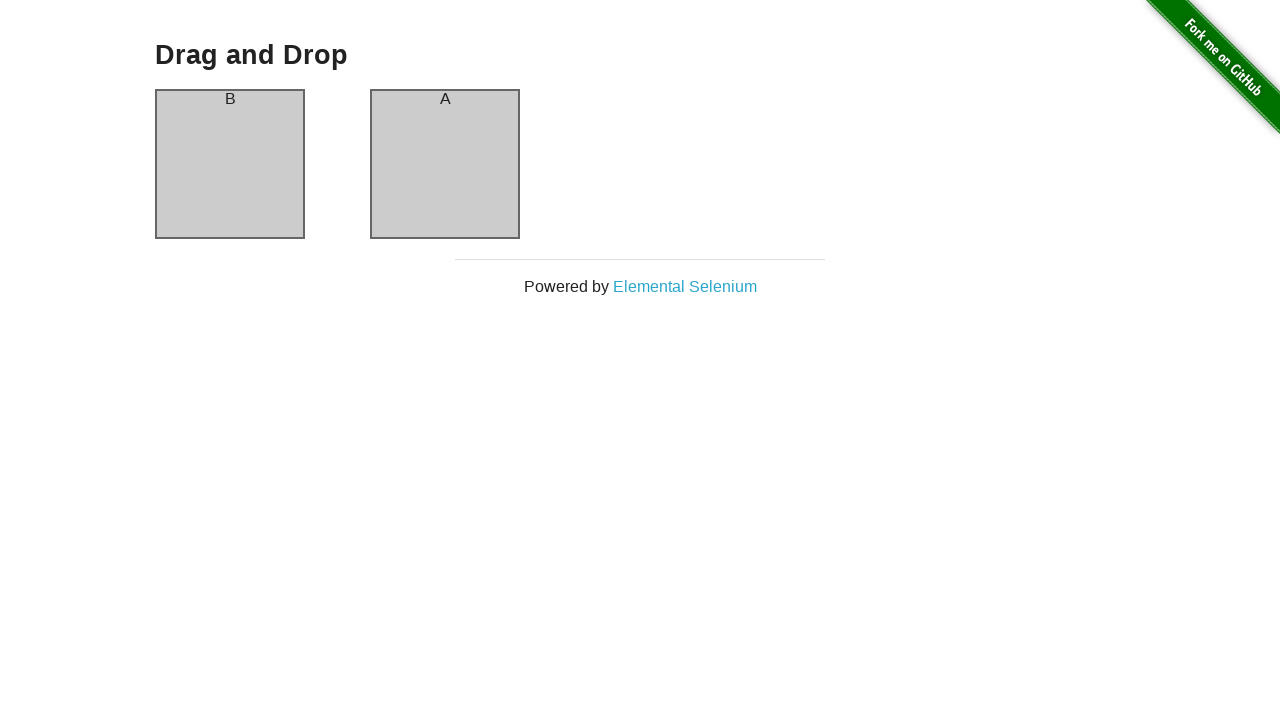

Waited 500ms for drag and drop action to complete
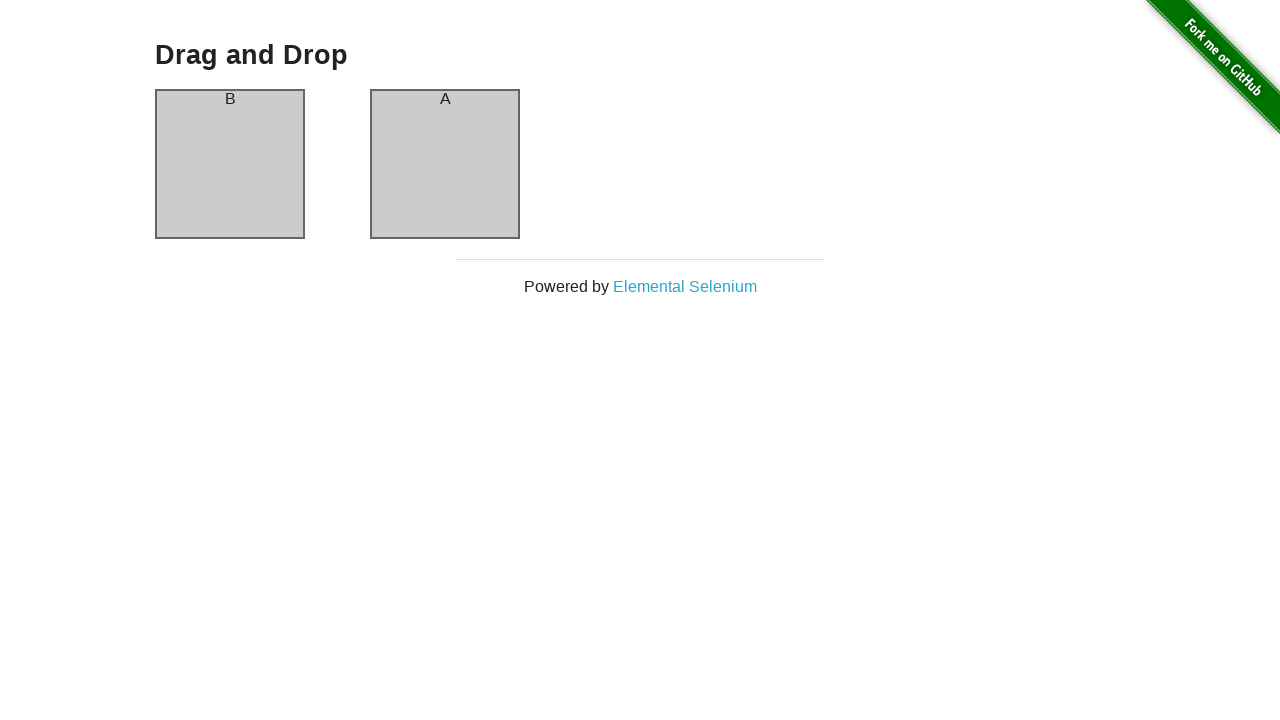

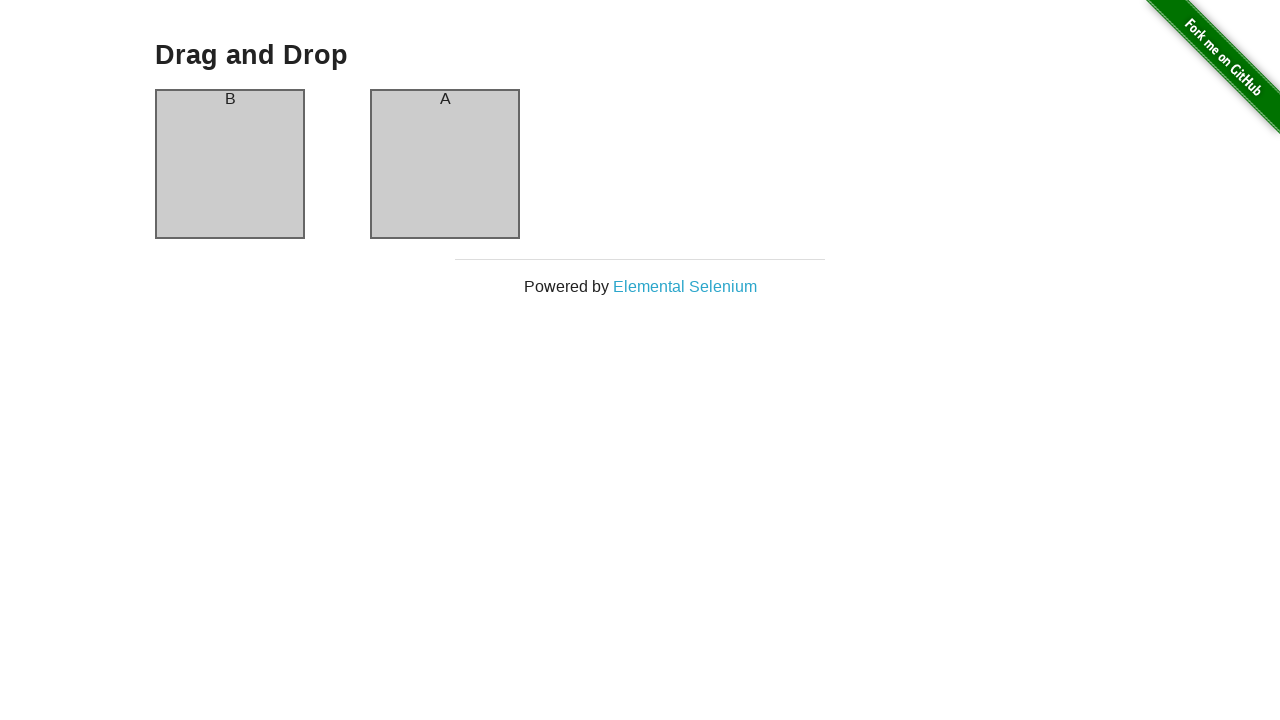